Tests scrolling functionality on a web page by scrolling the window vertically and then scrolling within a fixed-header table element

Starting URL: https://rahulshettyacademy.com/AutomationPractice/

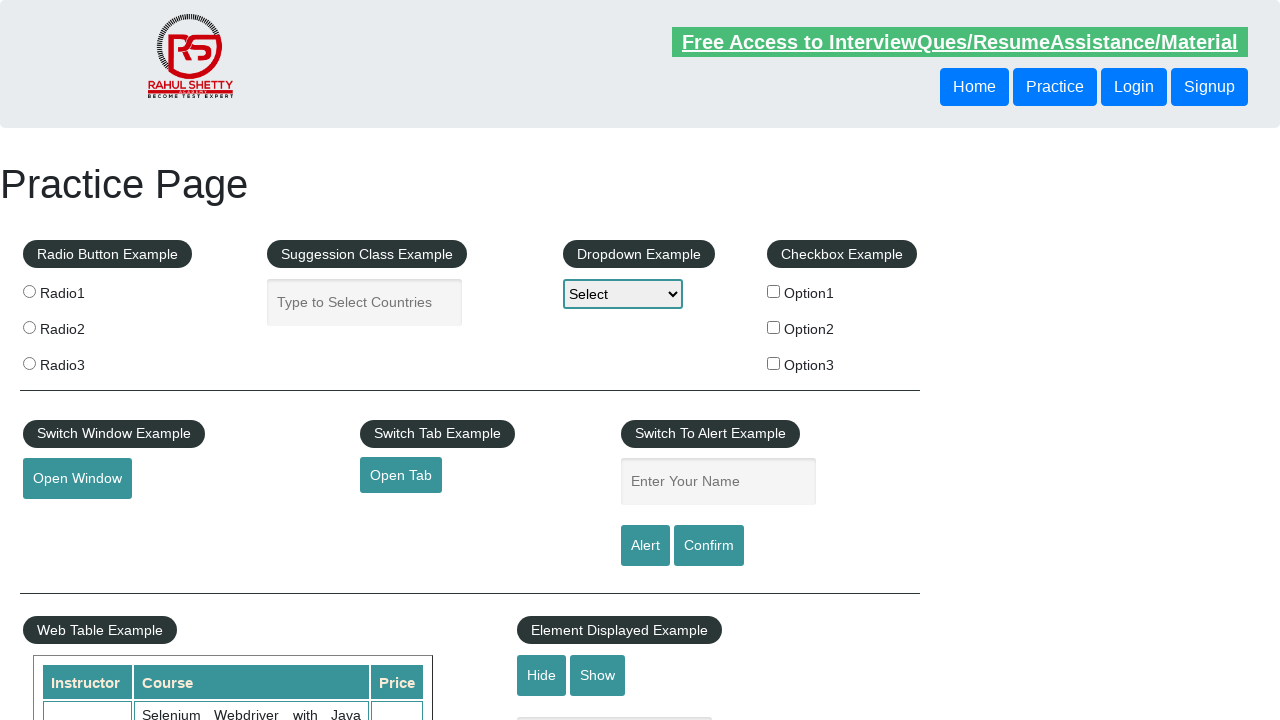

Scrolled window vertically by 700 pixels
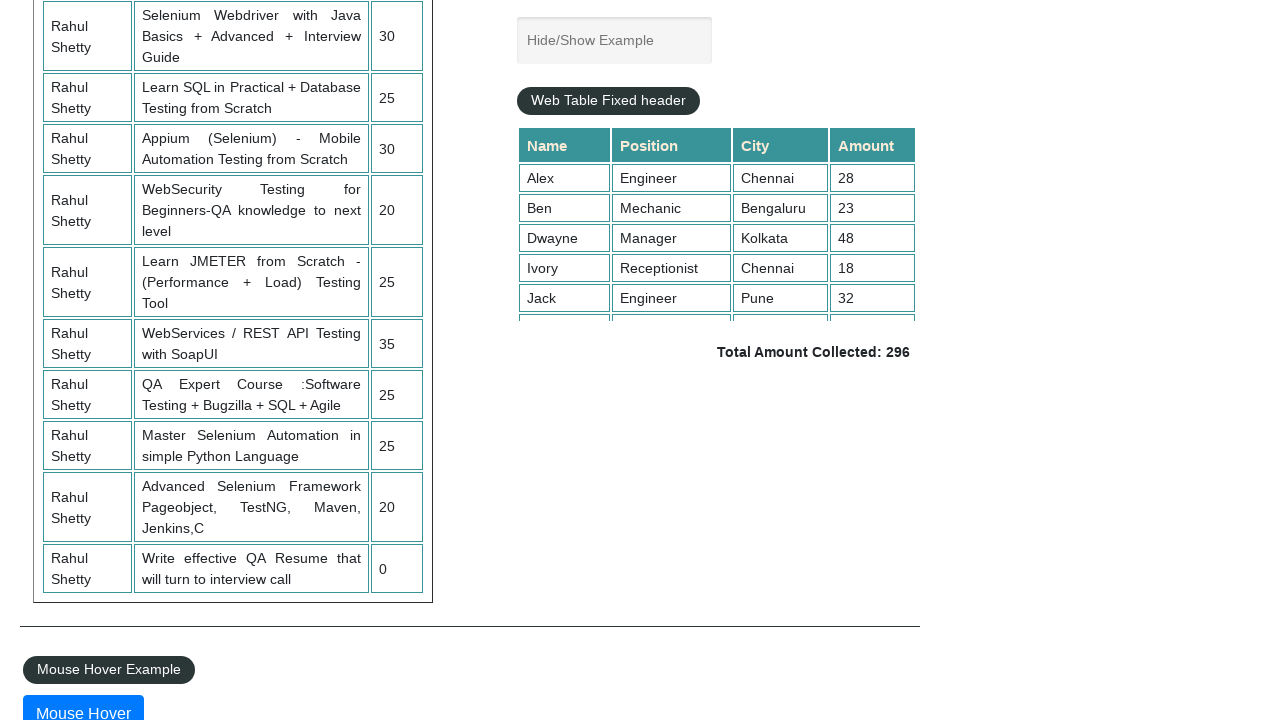

Waited 1000ms for scroll to complete
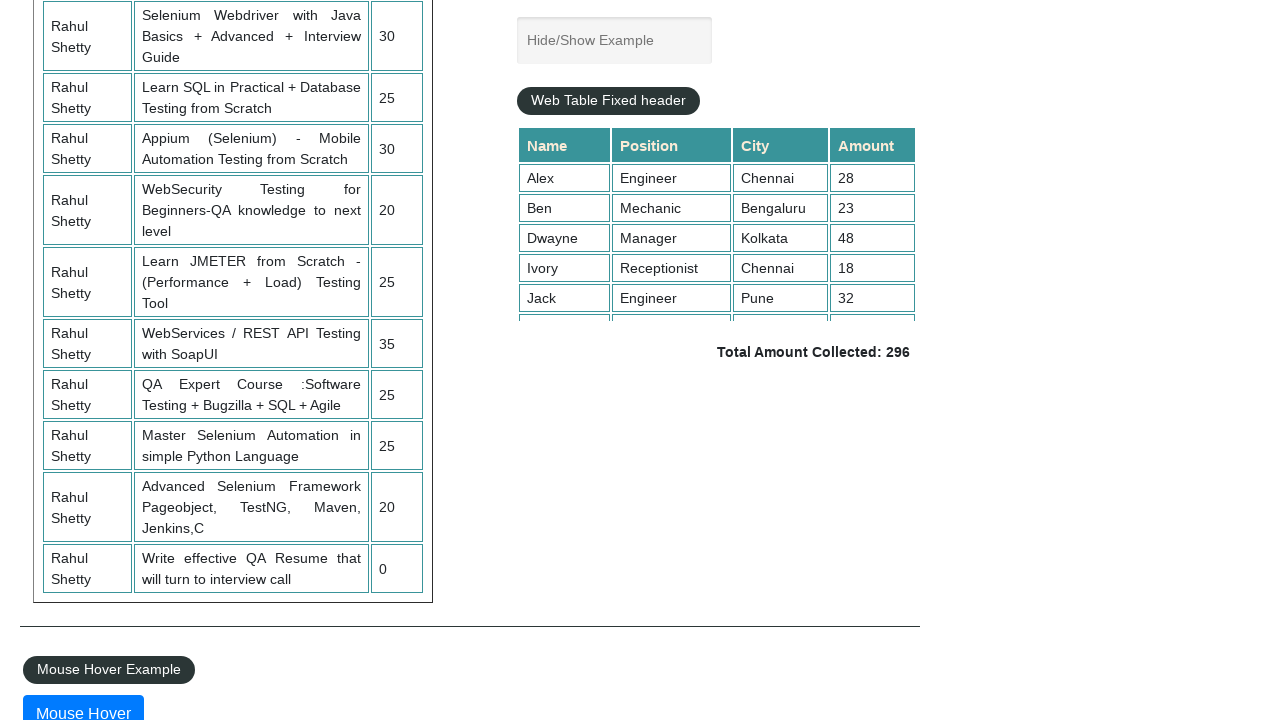

Scrolled within fixed-header table element to 5000px
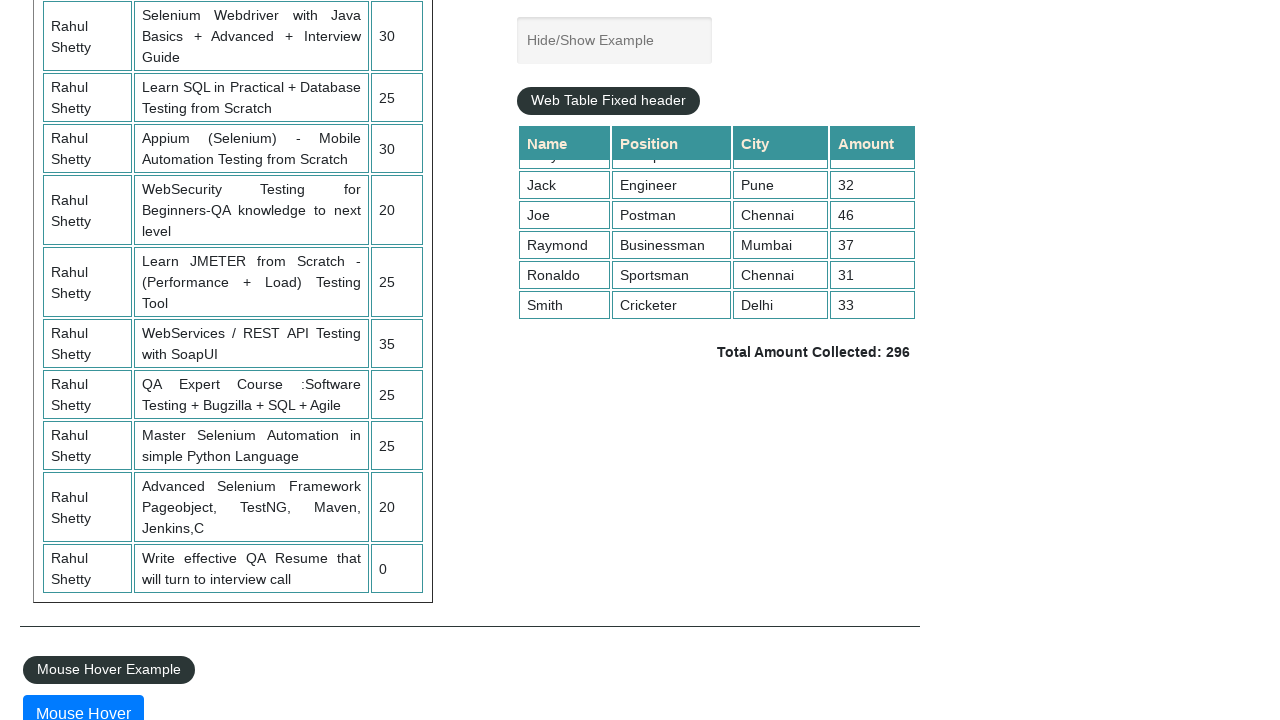

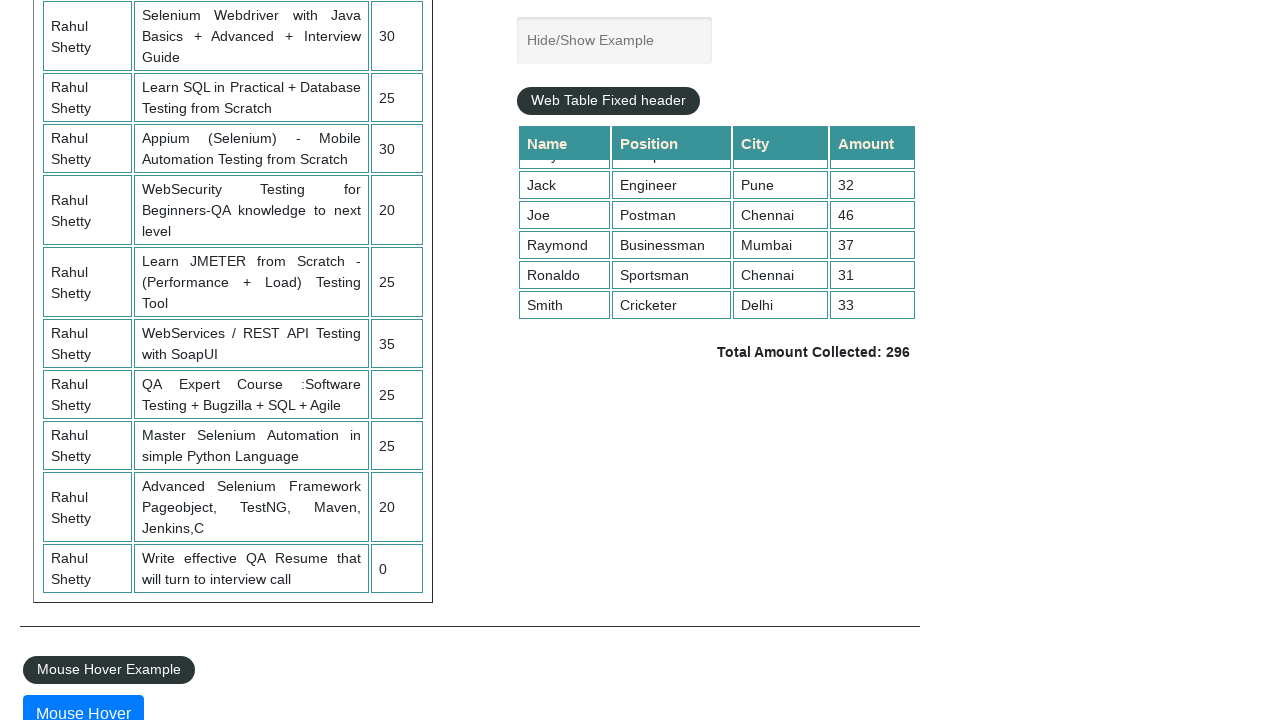